Tests the dynamic enable/disable functionality by clicking the Enable button and verifying that the textbox becomes enabled and the success message is displayed

Starting URL: https://the-internet.herokuapp.com/dynamic_controls

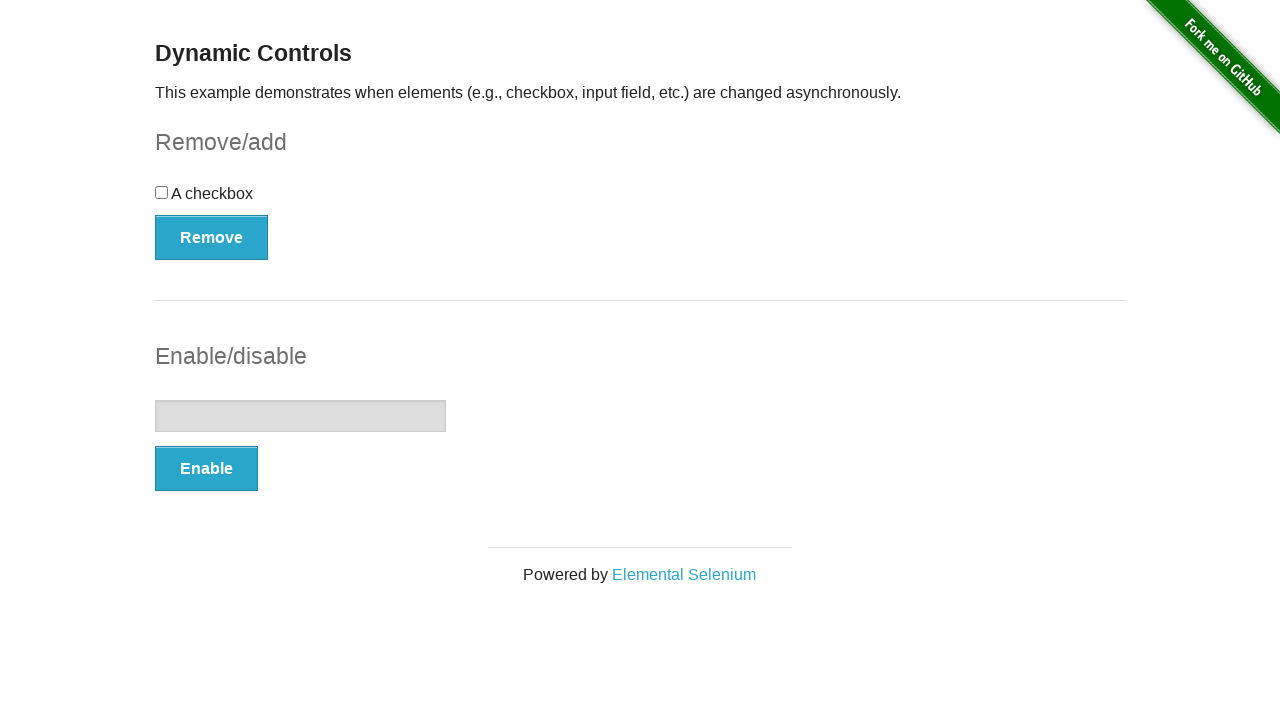

Verified textbox is initially disabled
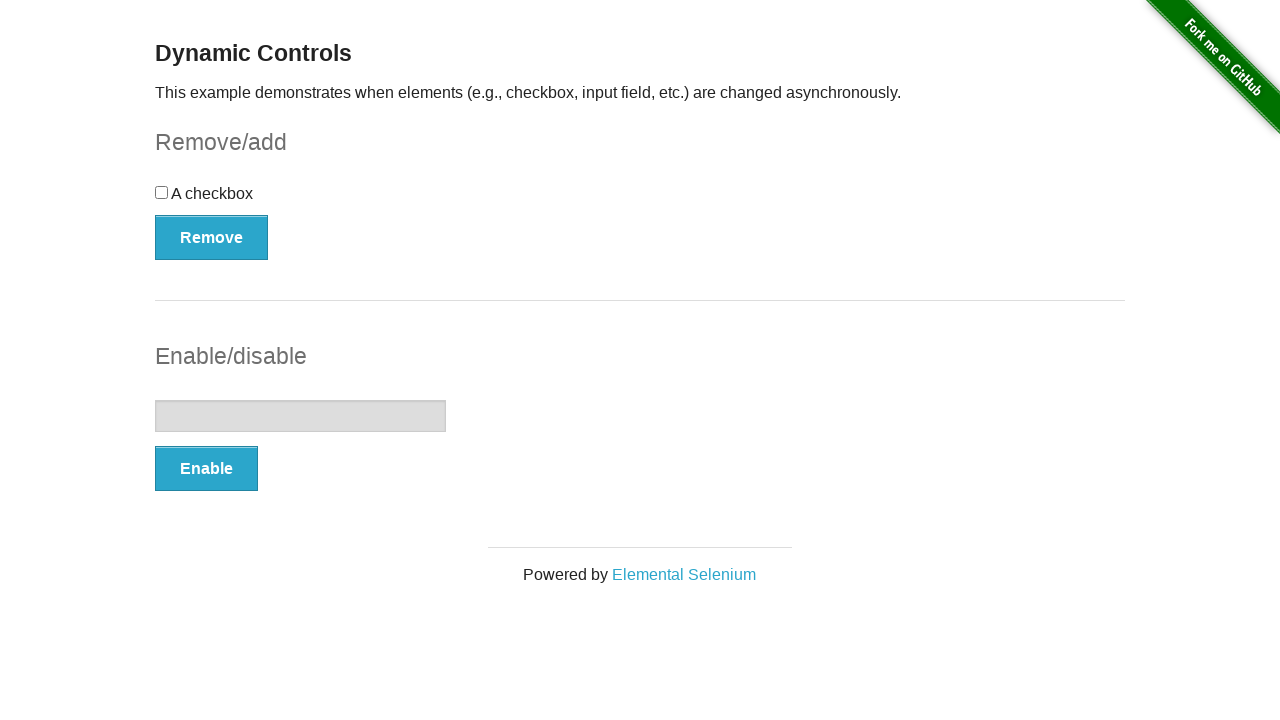

Clicked Enable button at (206, 469) on button:has-text('Enable')
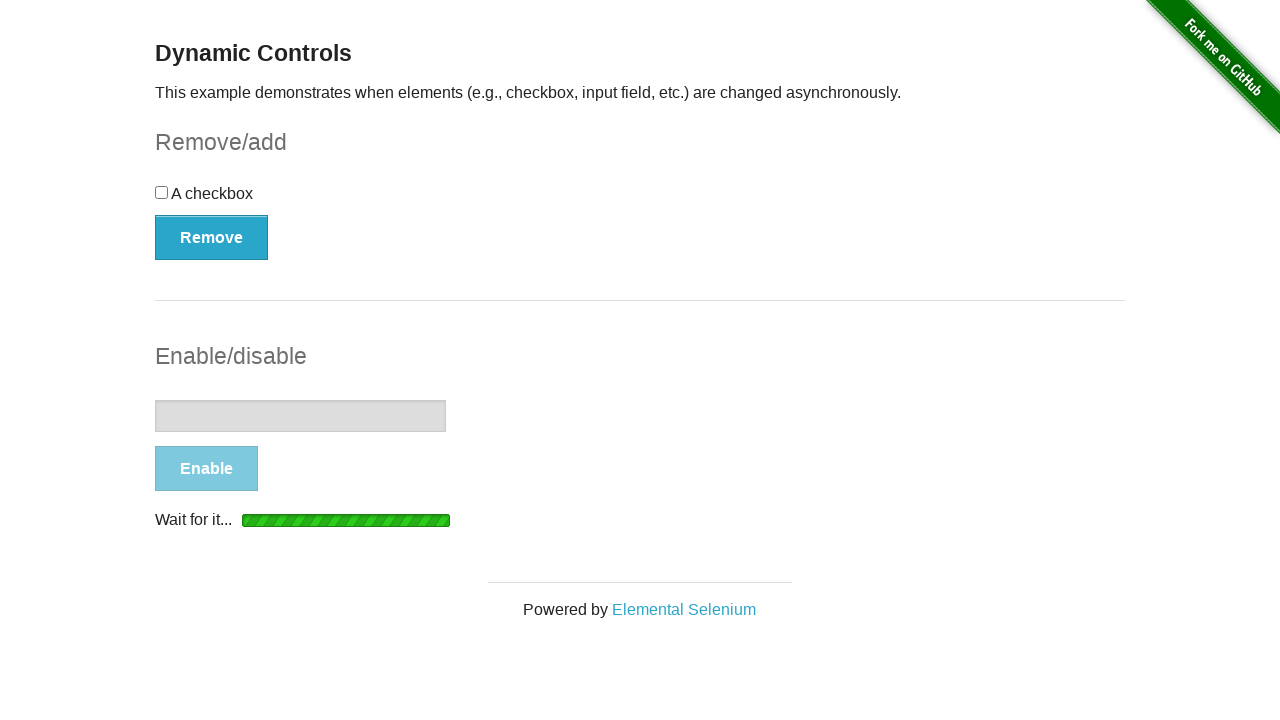

Waited for textbox to become visible
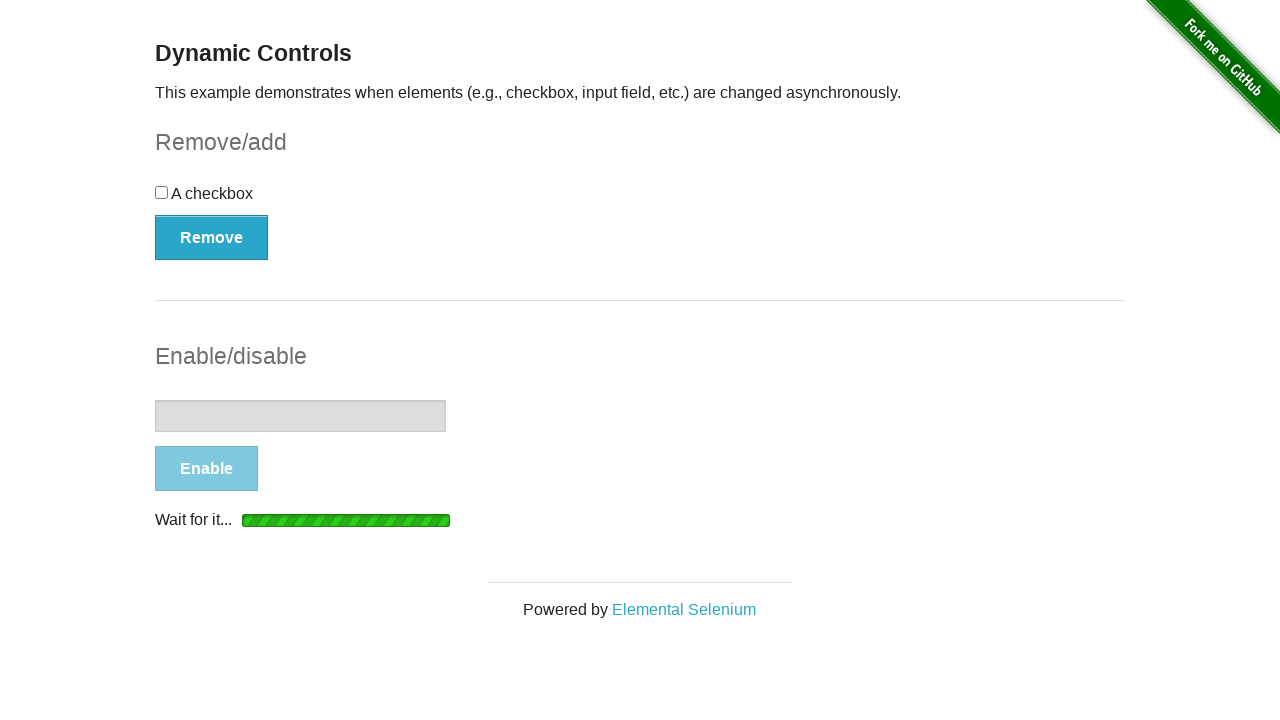

Waited for textbox to be enabled
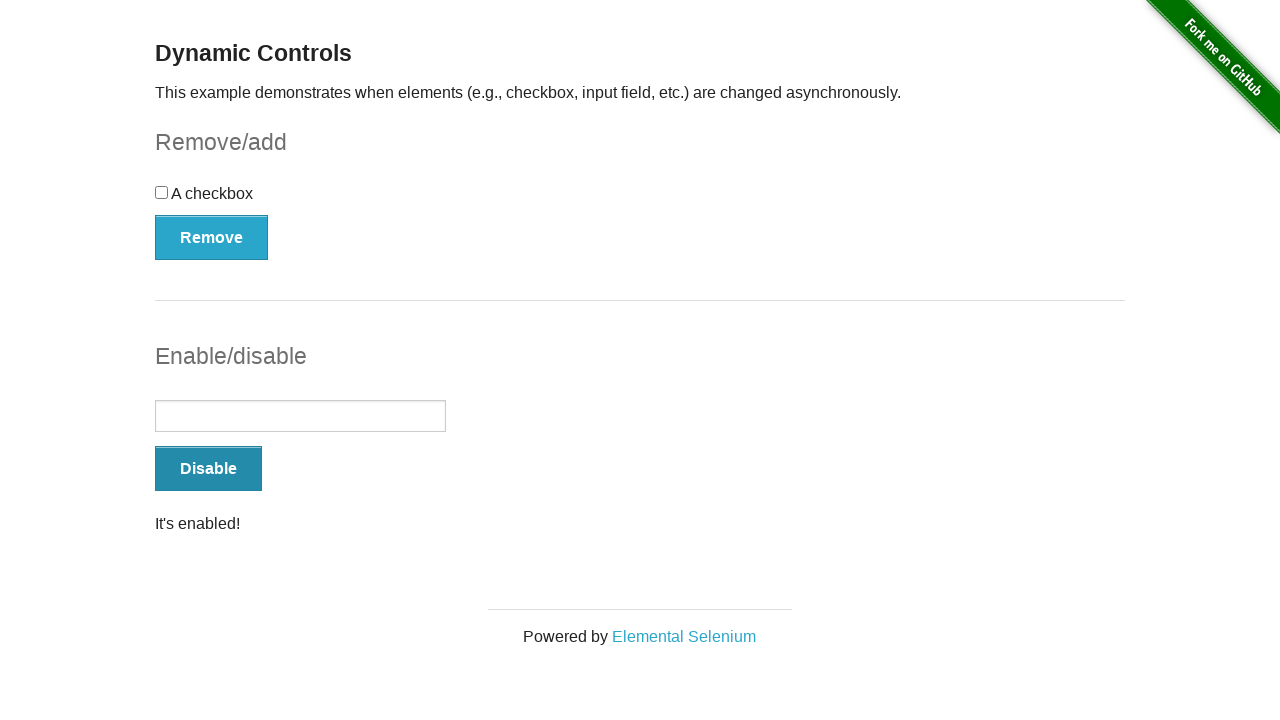

Verified 'It's enabled!' success message is displayed
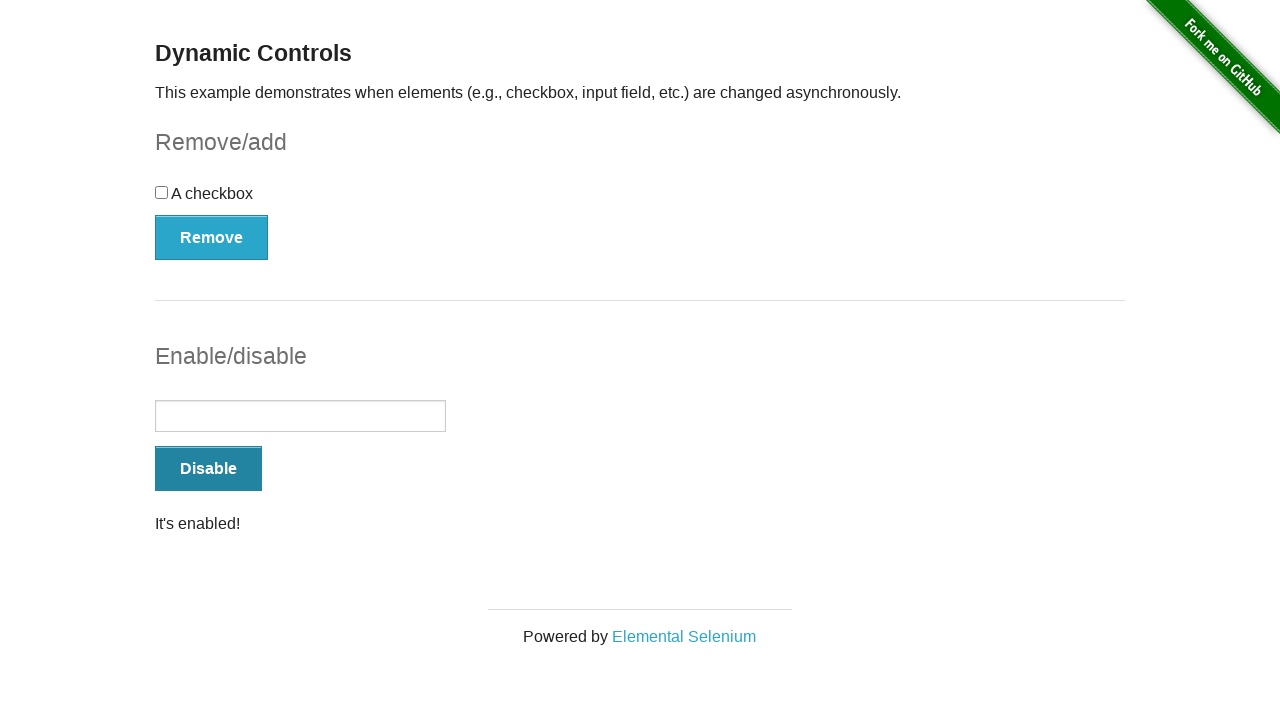

Verified textbox is now enabled
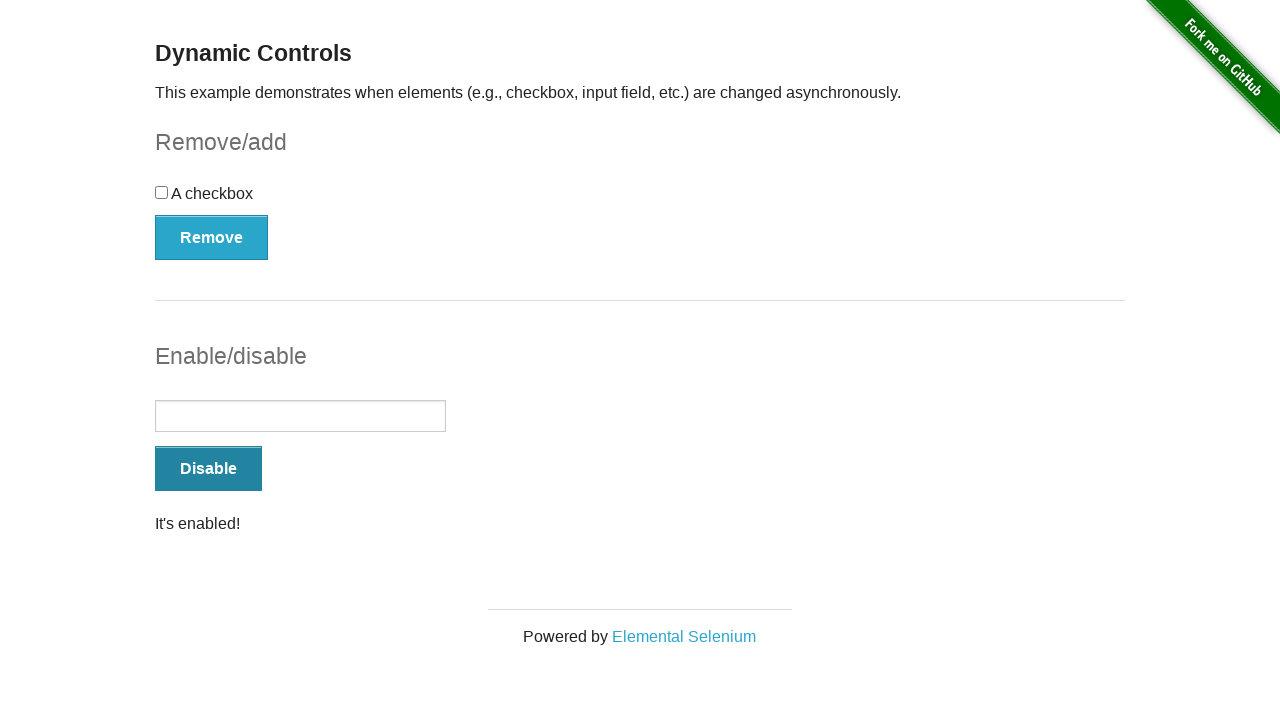

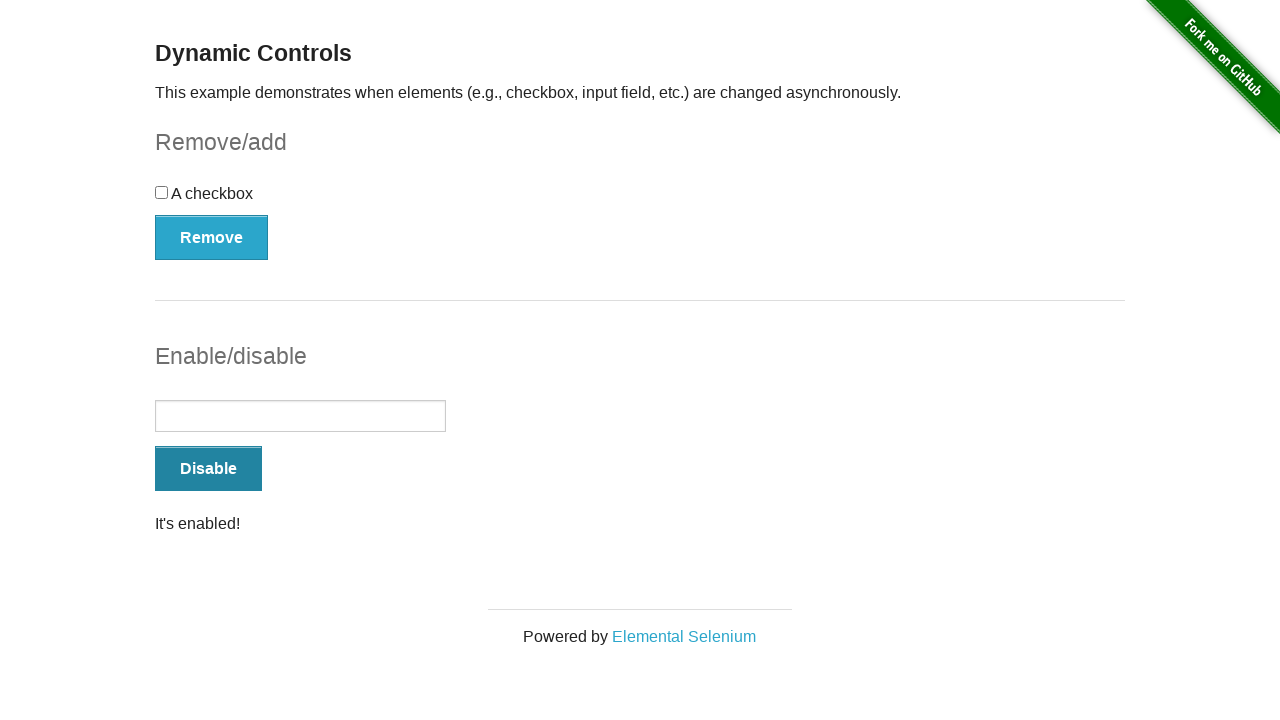